Tests dynamic loading page where the finish element is initially hidden, clicking Start button and waiting for the hidden element to become visible after the loading bar completes.

Starting URL: http://the-internet.herokuapp.com/dynamic_loading/1

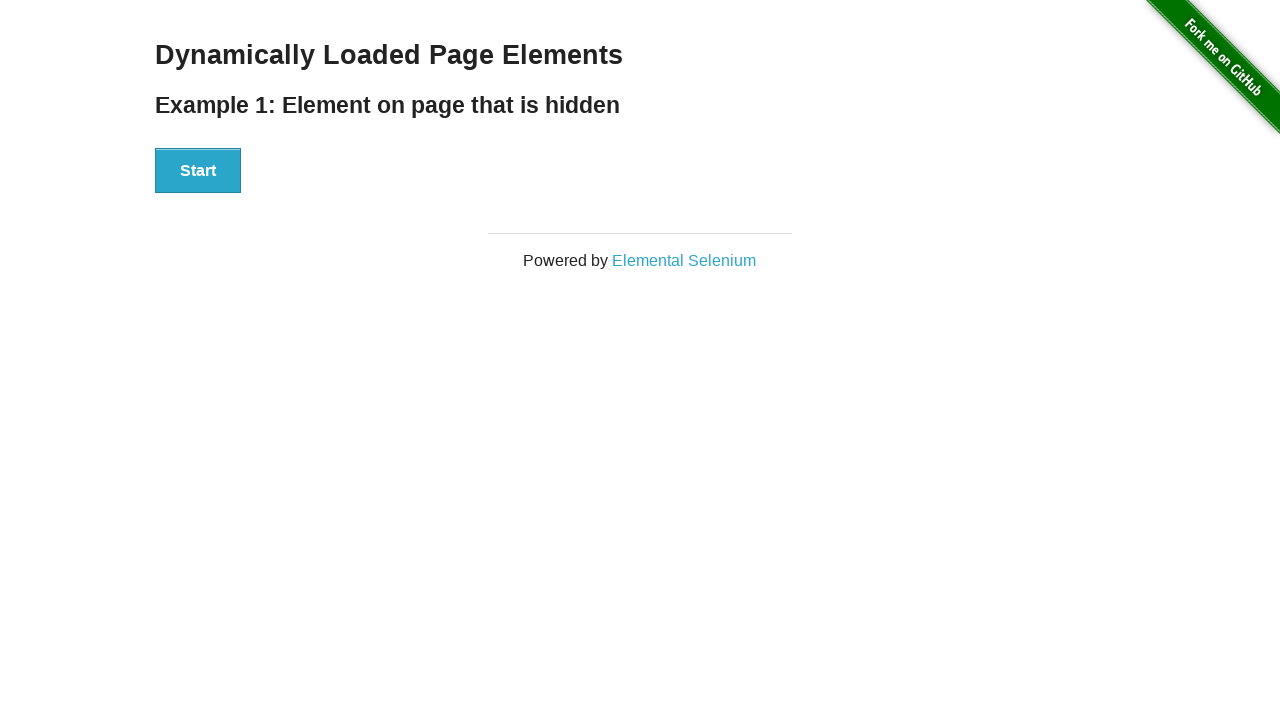

Clicked Start button to trigger loading at (198, 171) on #start button
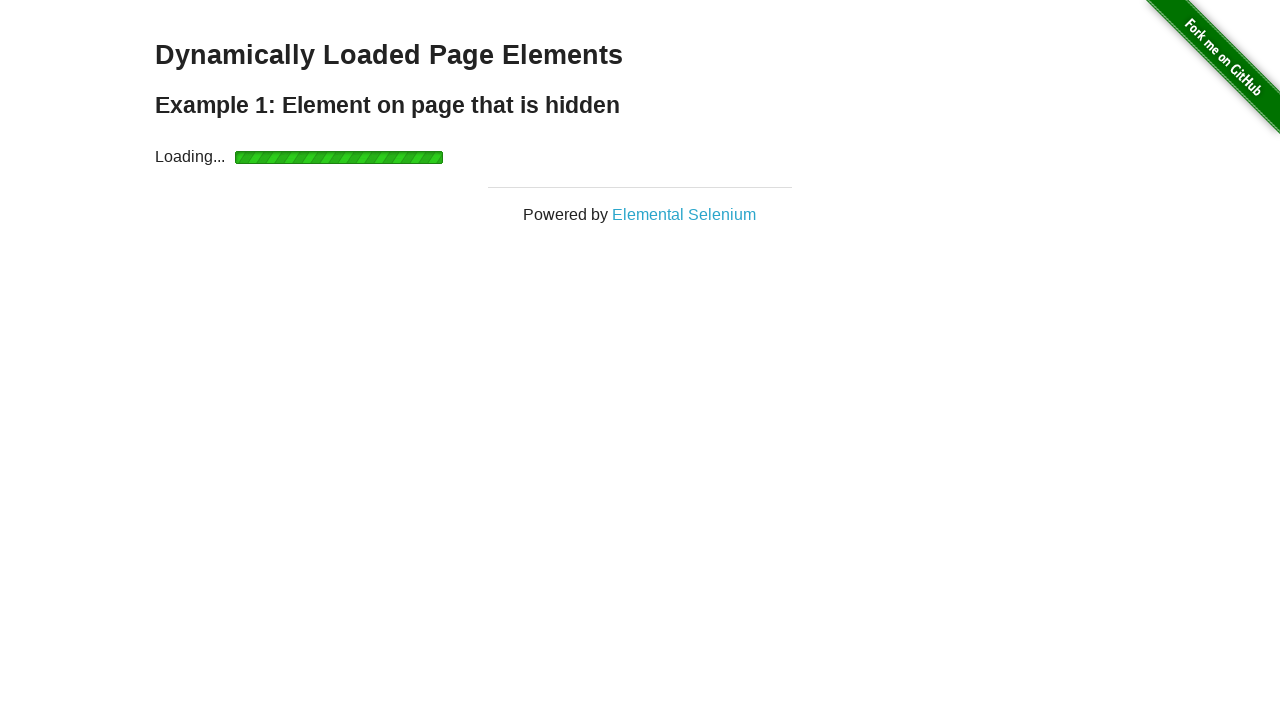

Waited for finish element to become visible after loading bar completes
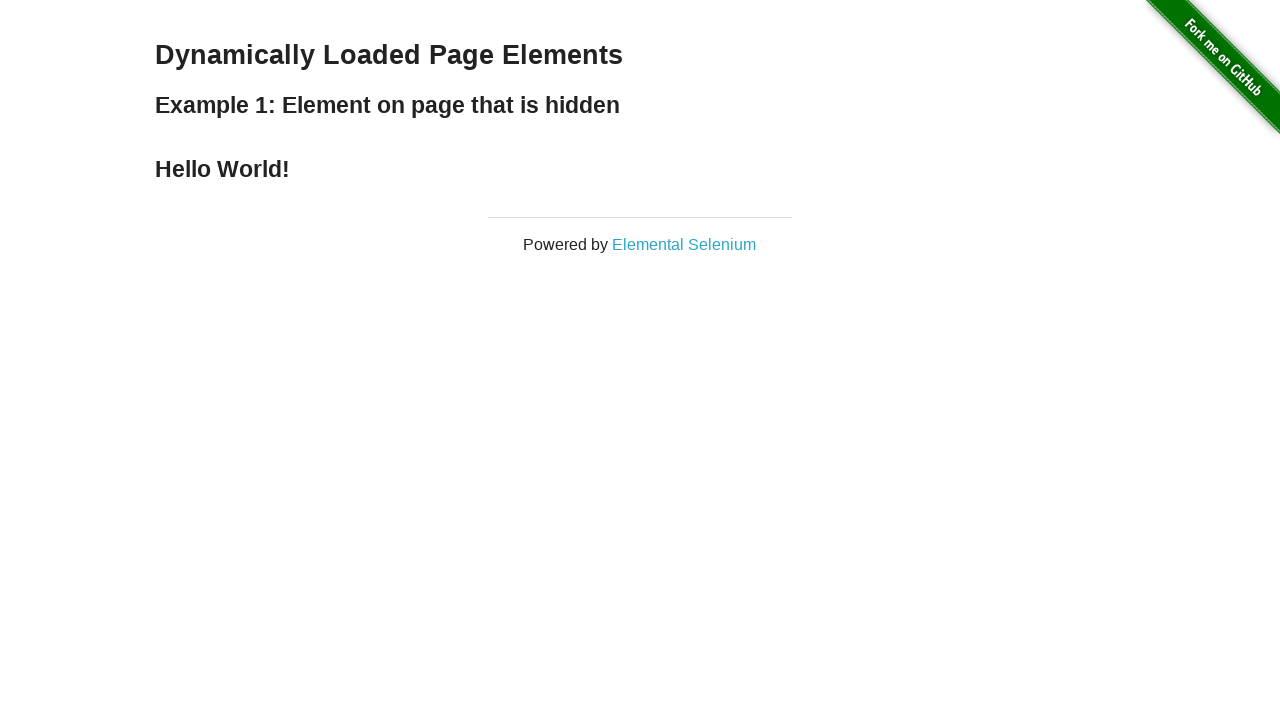

Verified finish element is displayed
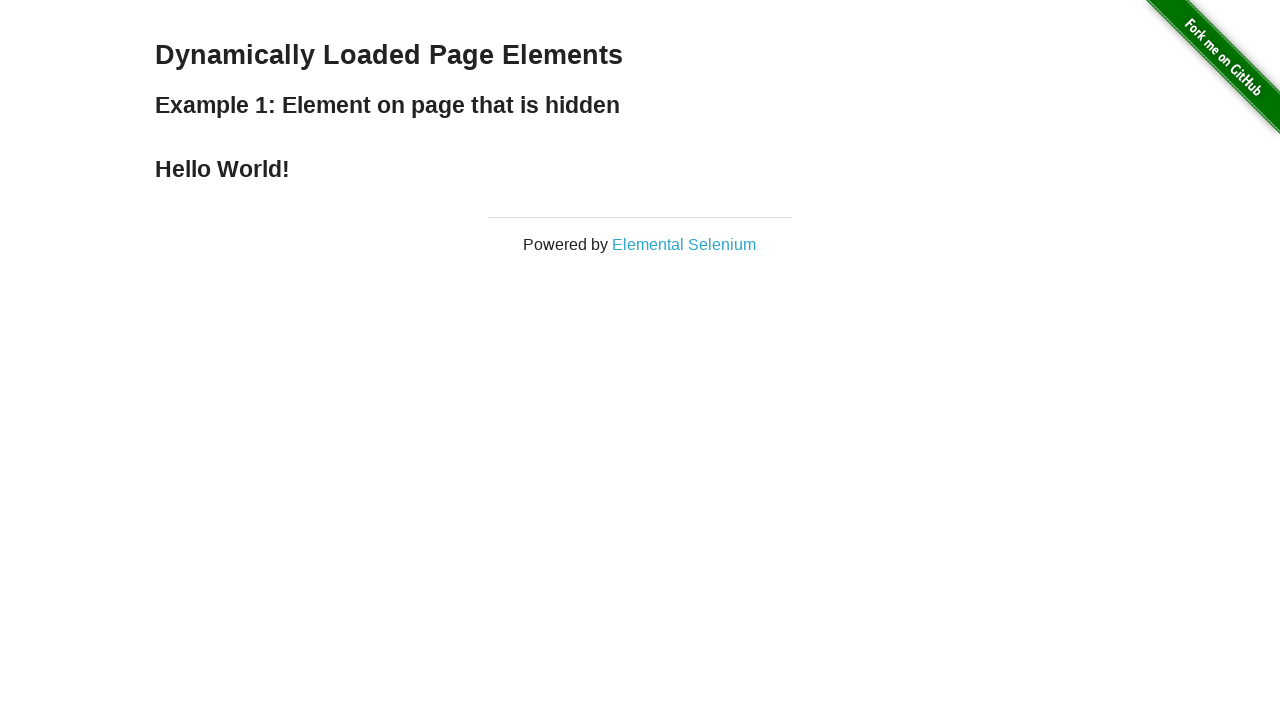

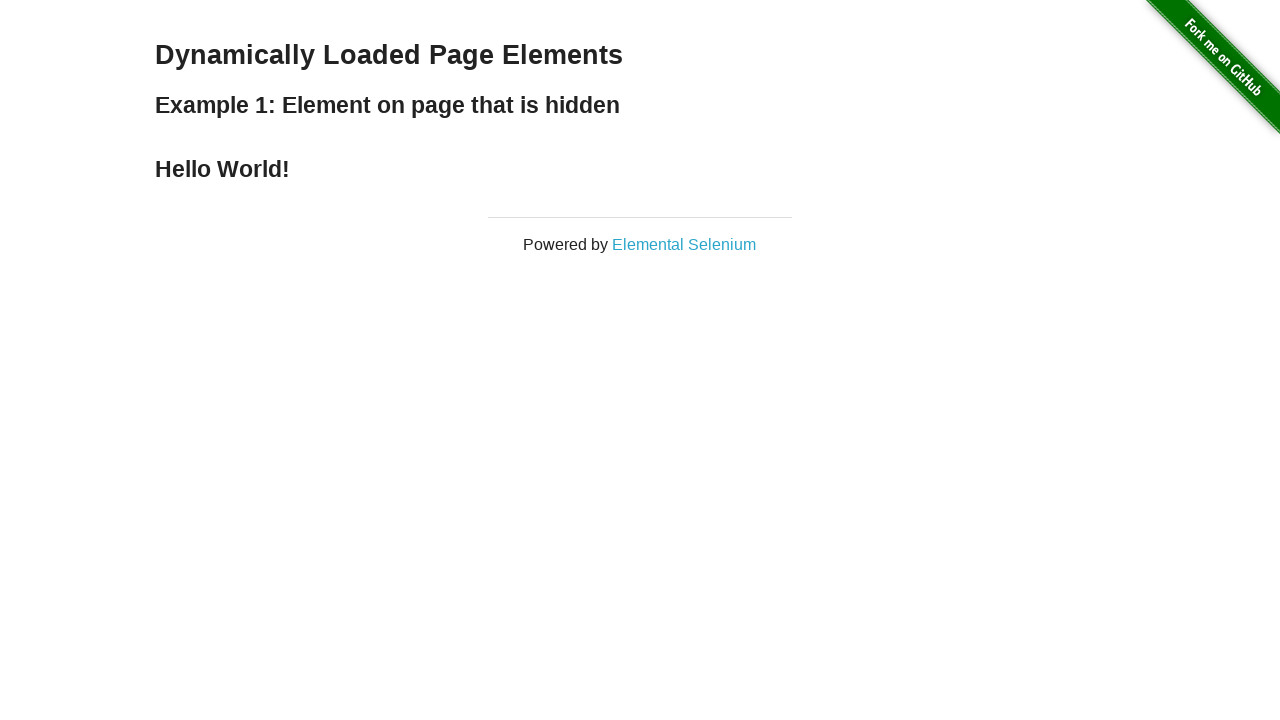